Tests JavaScript prompt alert handling on W3Schools by clicking a button that triggers a prompt, entering a name, accepting the alert, and verifying the name is displayed on the page.

Starting URL: https://www.w3schools.com/js/tryit.asp?filename=tryjs_prompt

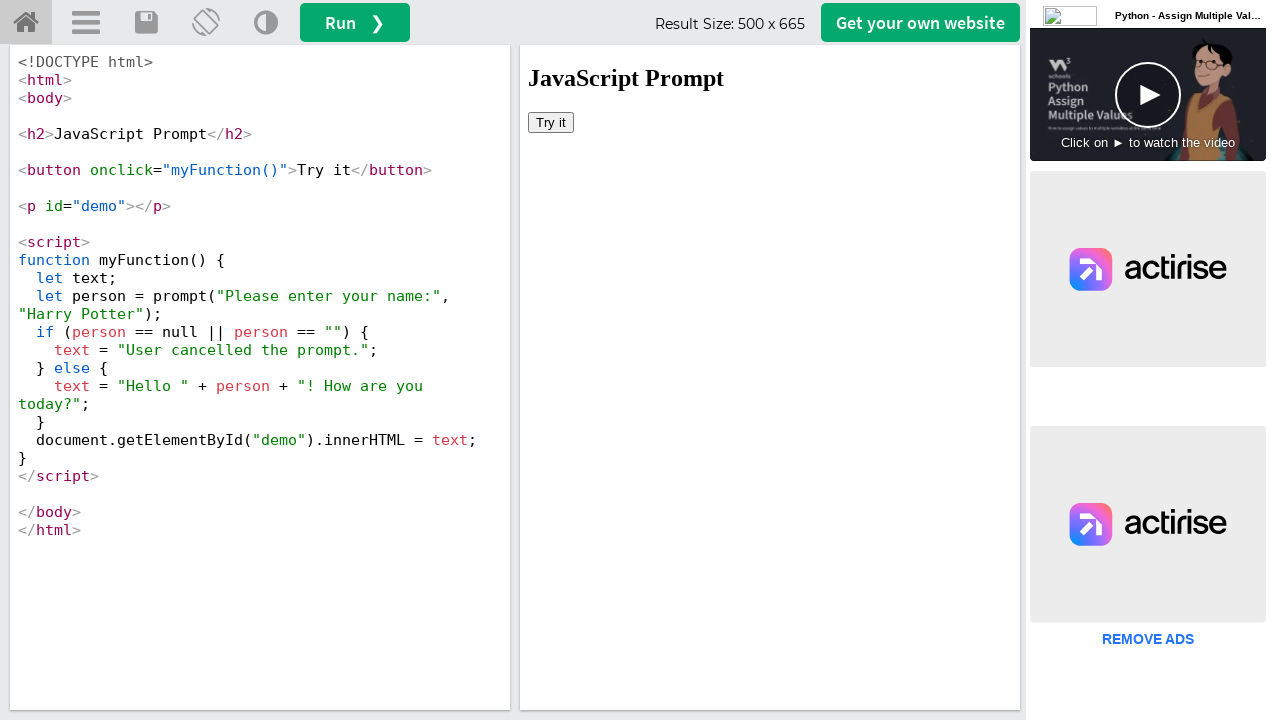

Located iframe with result content
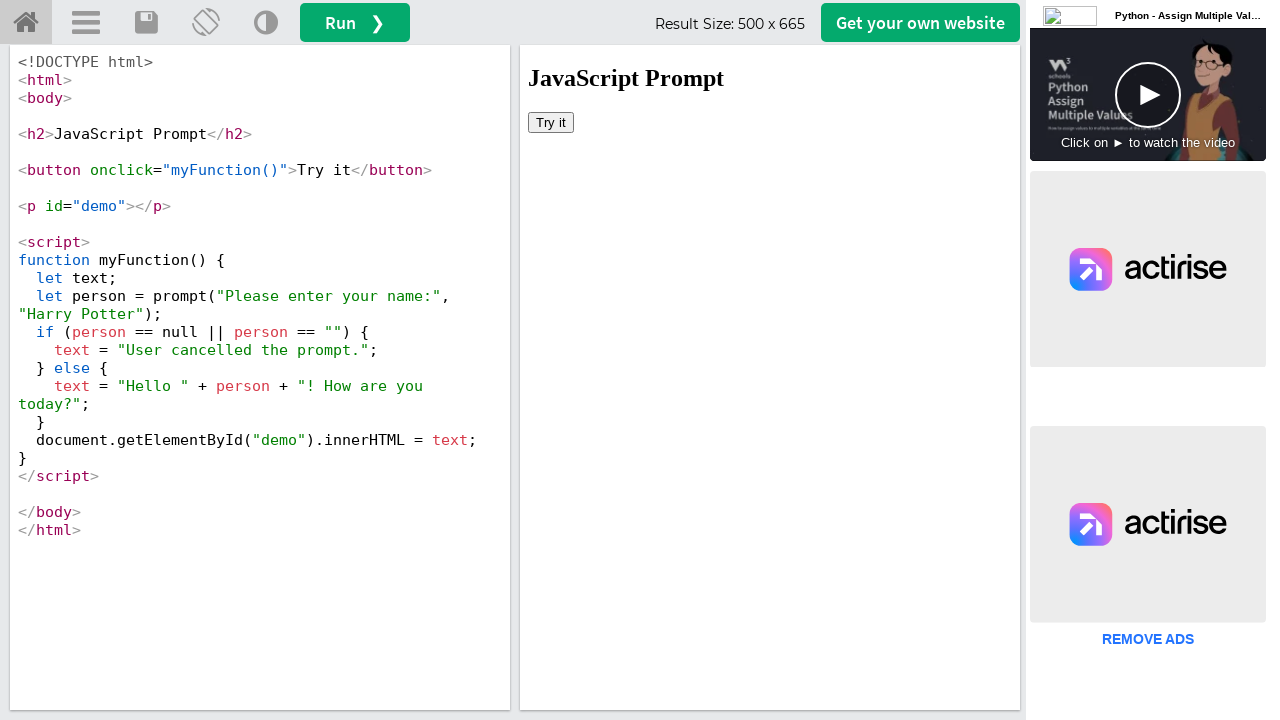

Clicked 'Try it' button to trigger prompt at (551, 122) on #iframeResult >> internal:control=enter-frame >> xpath=//button[text()='Try it']
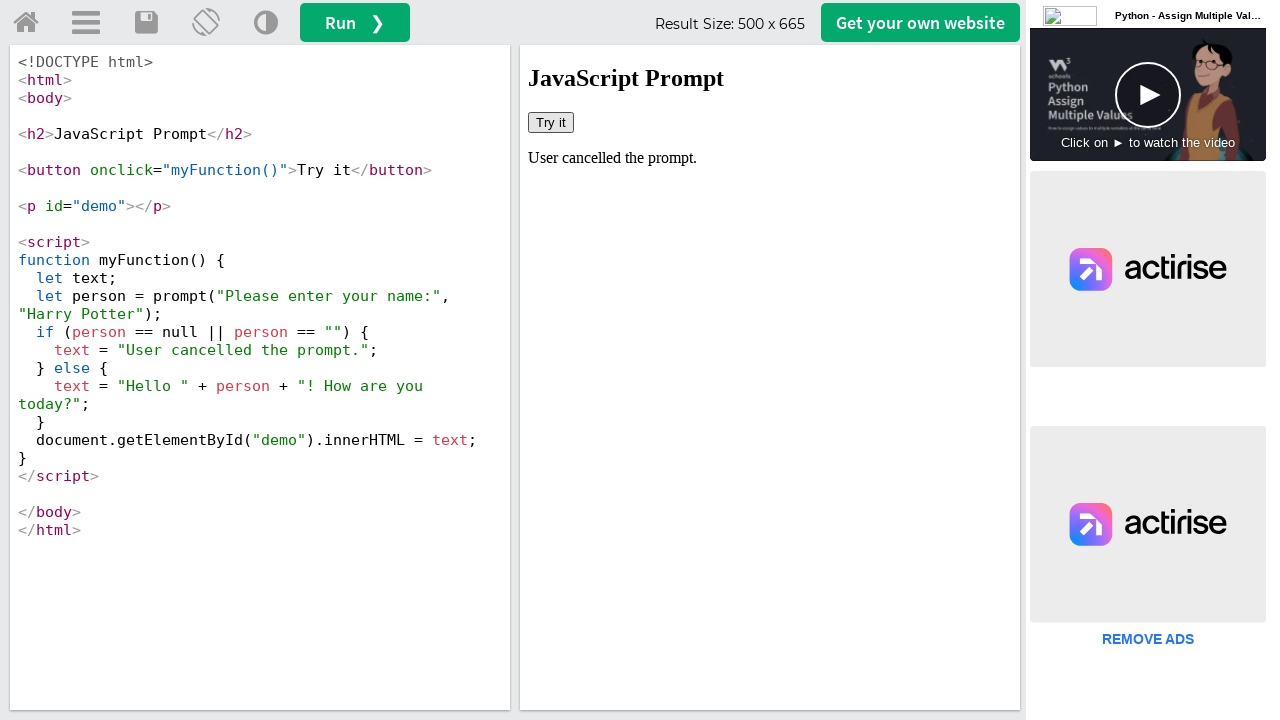

Set up dialog handler to accept prompt with 'Deepali'
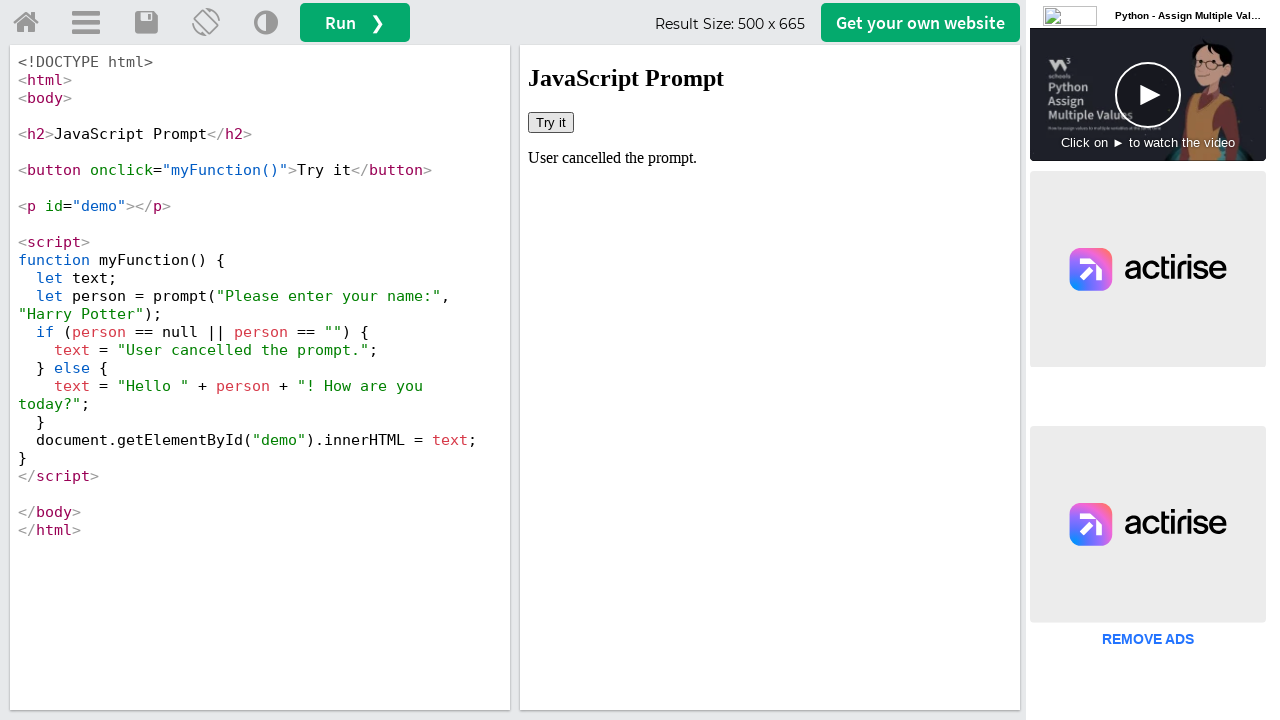

Re-clicked 'Try it' button to trigger prompt with handler active at (551, 122) on #iframeResult >> internal:control=enter-frame >> xpath=//button[text()='Try it']
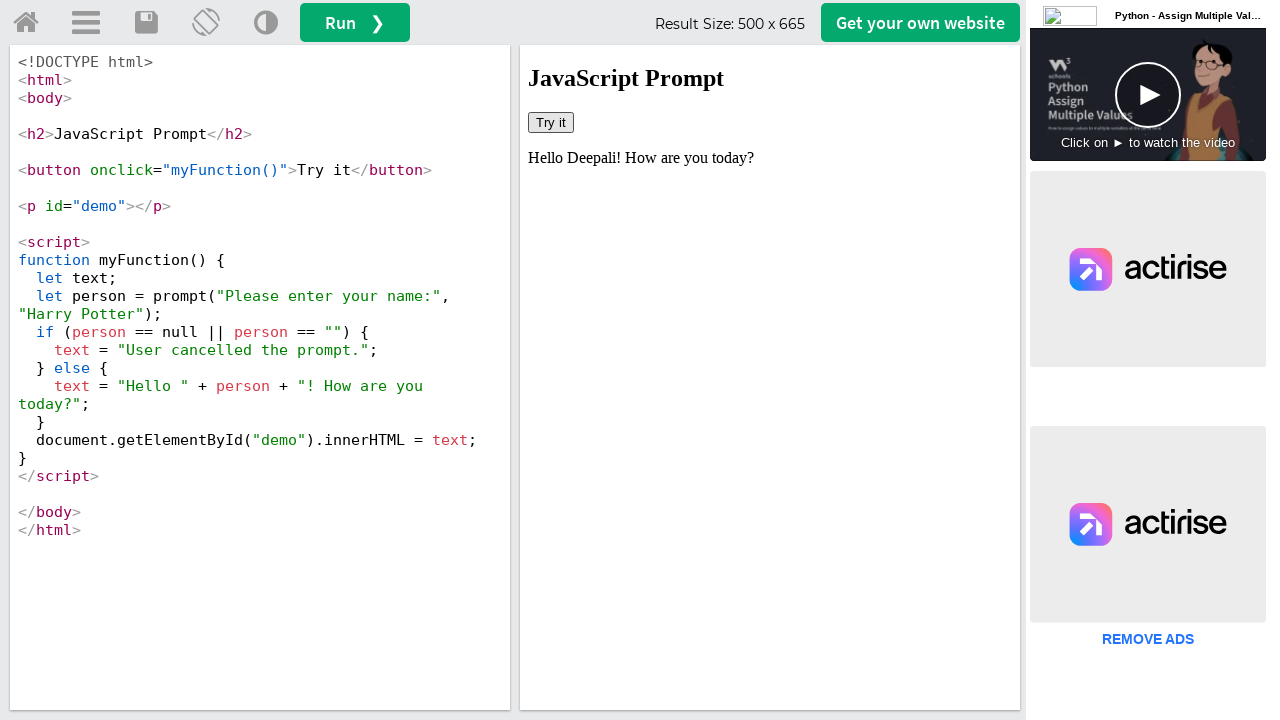

Waited for demo element to appear
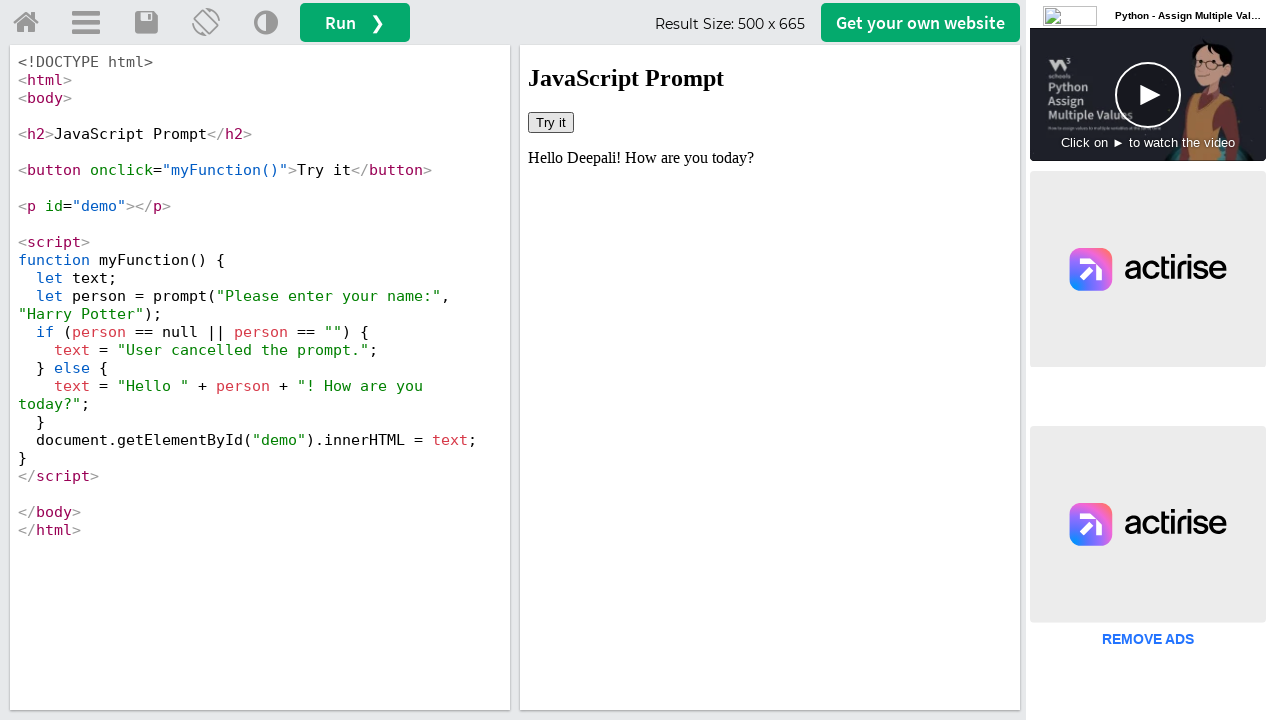

Retrieved text content from demo element
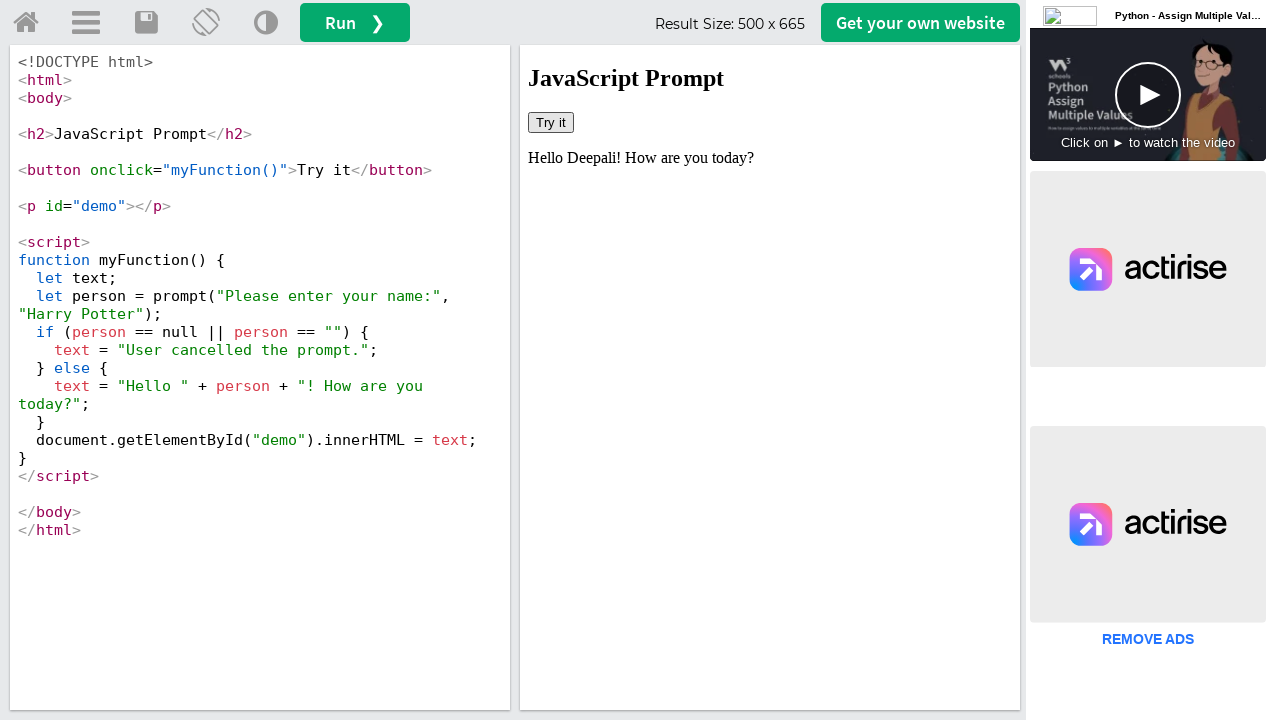

Verified that 'Deepali' appears in the output message
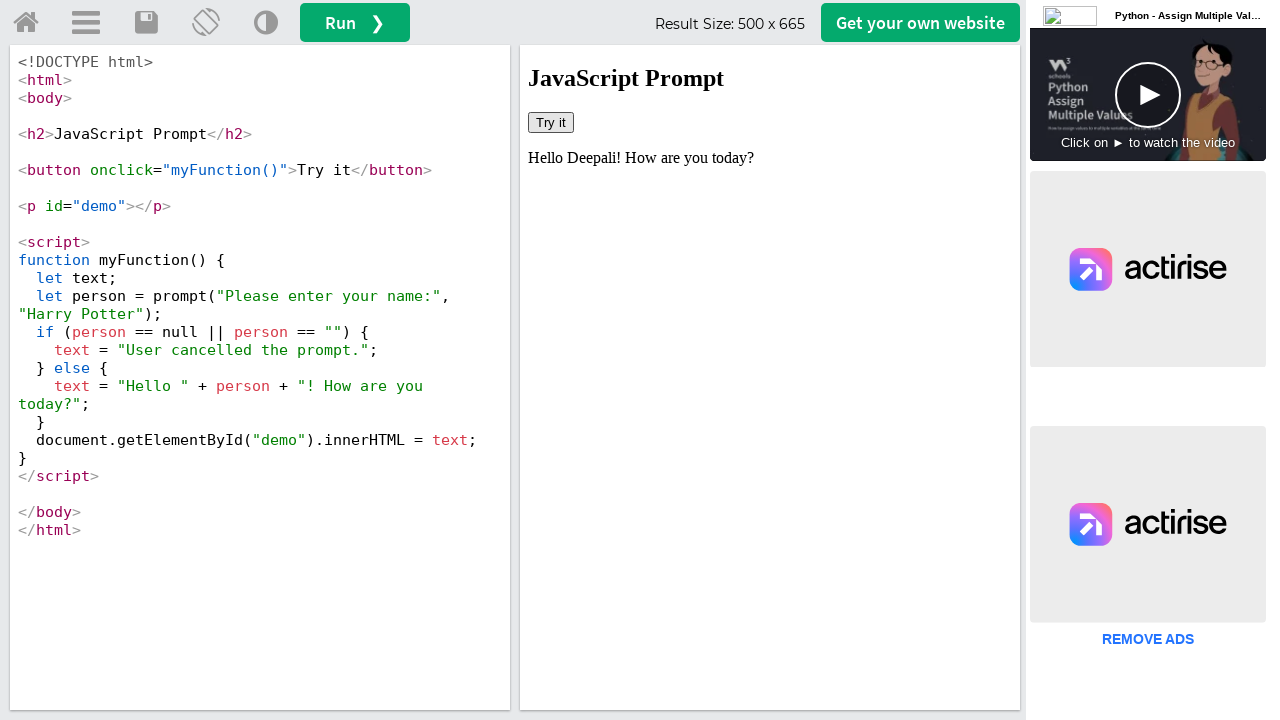

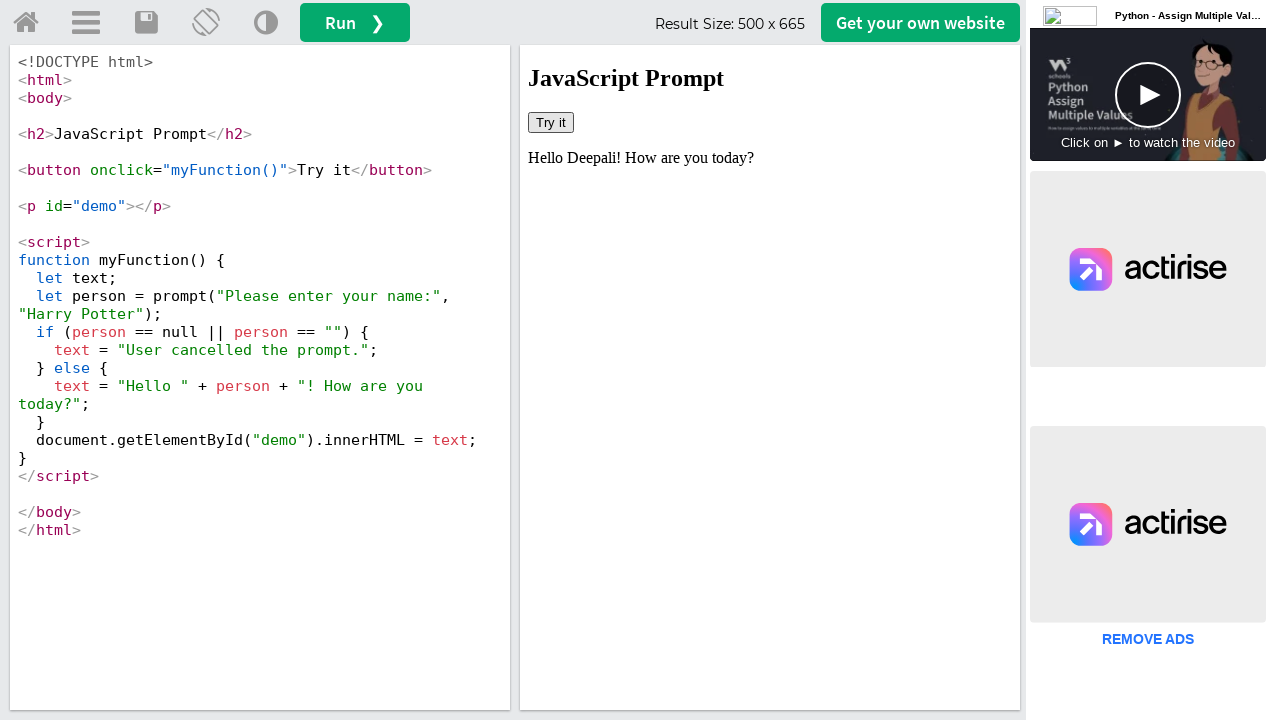